Clicks the Browse Languages tab in the menu and verifies navigation to abc.html

Starting URL: https://www.99-bottles-of-beer.net/

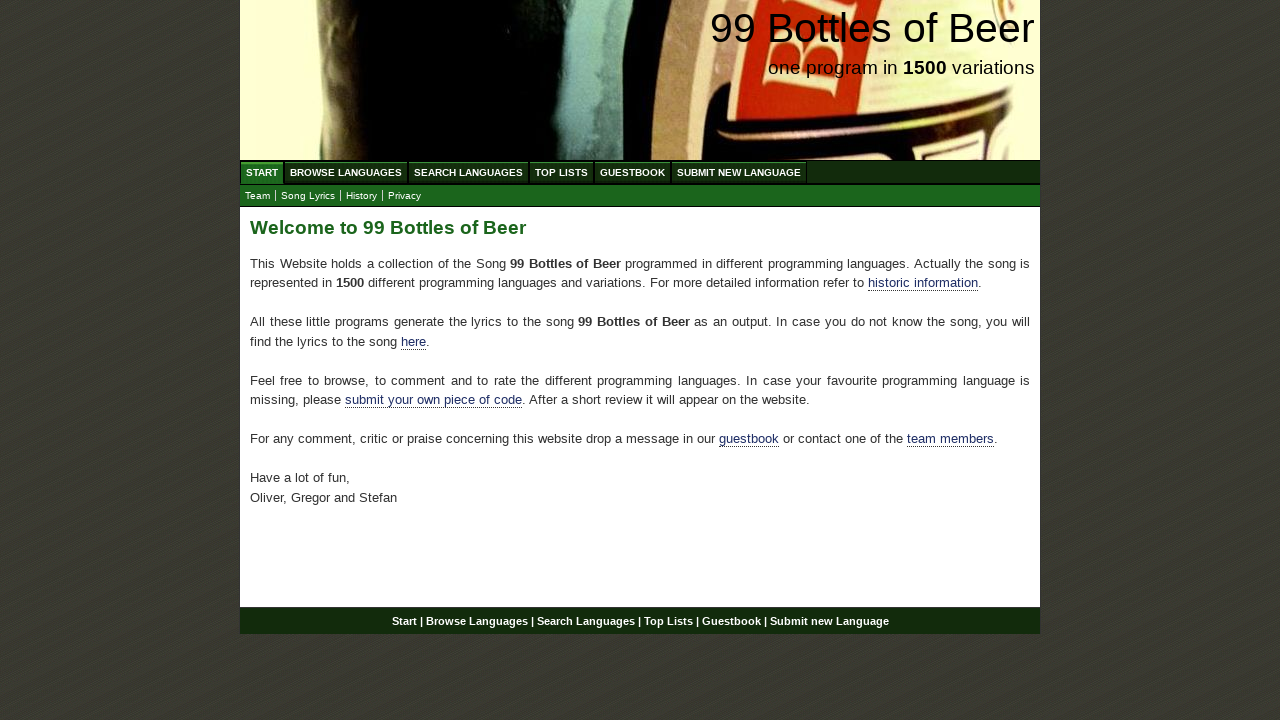

Clicked the Browse Languages tab in the menu at (346, 172) on ul#menu a[href='/abc.html']
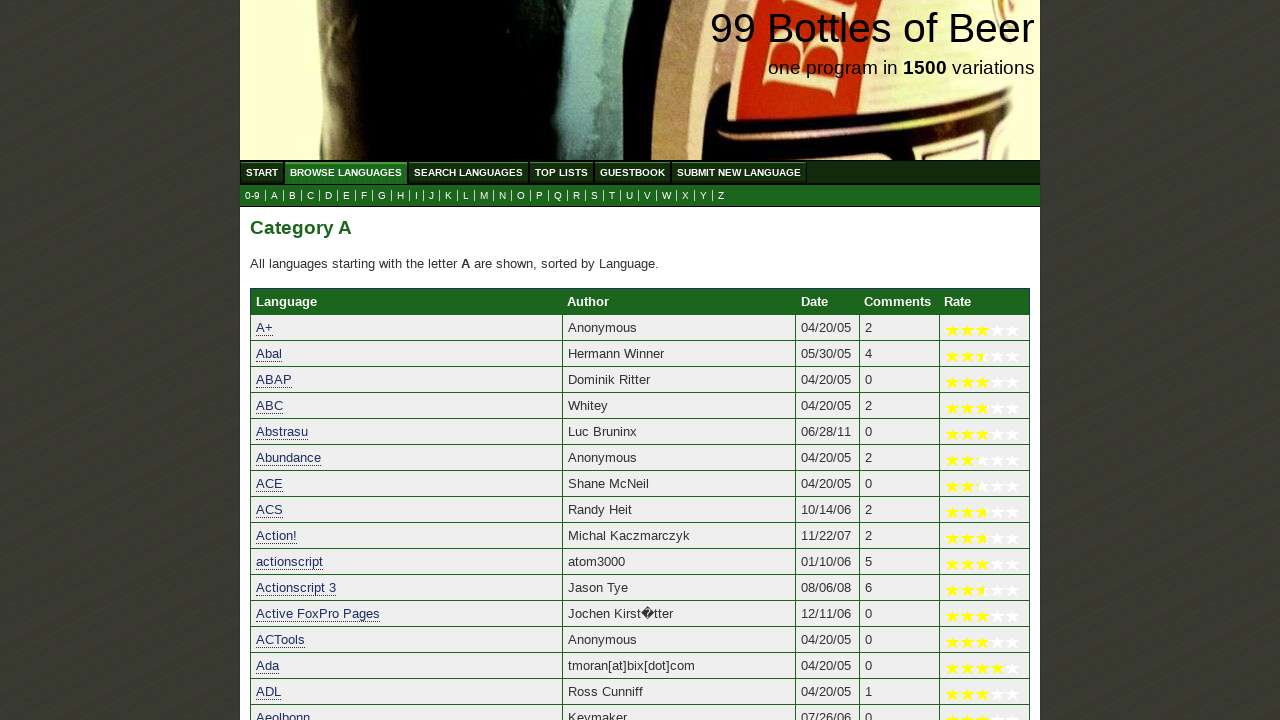

Verified navigation to abc.html page
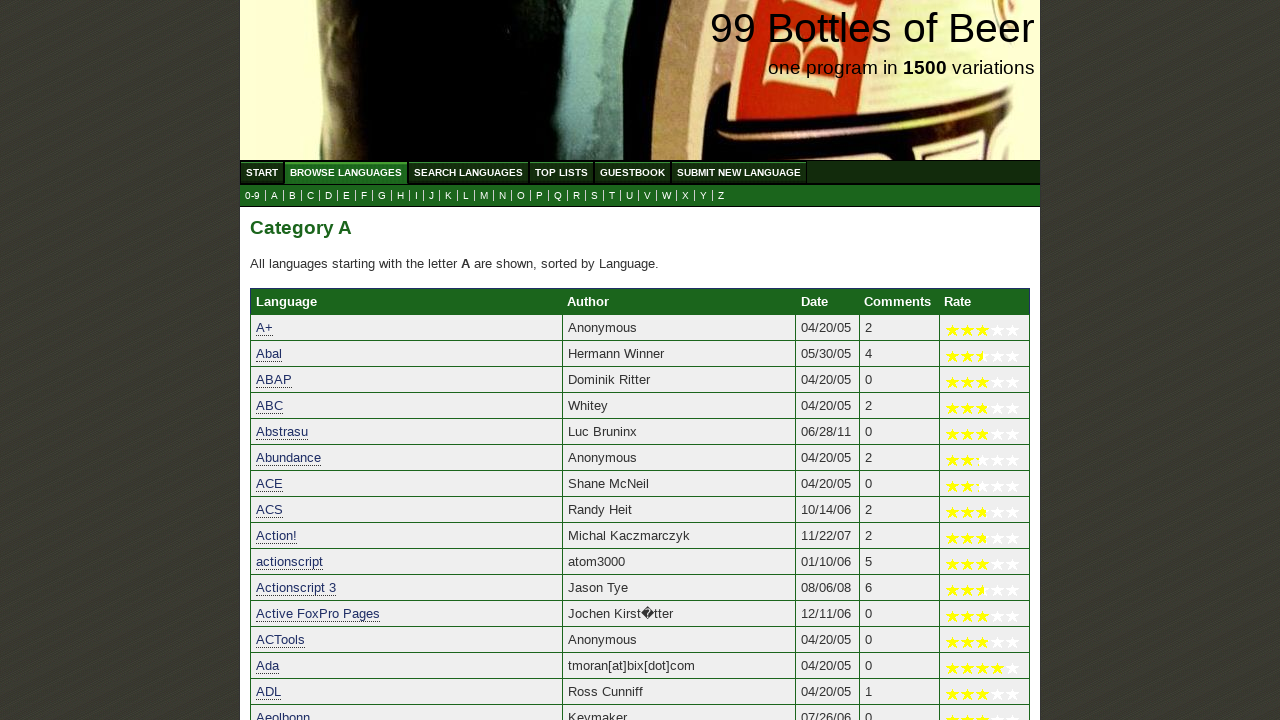

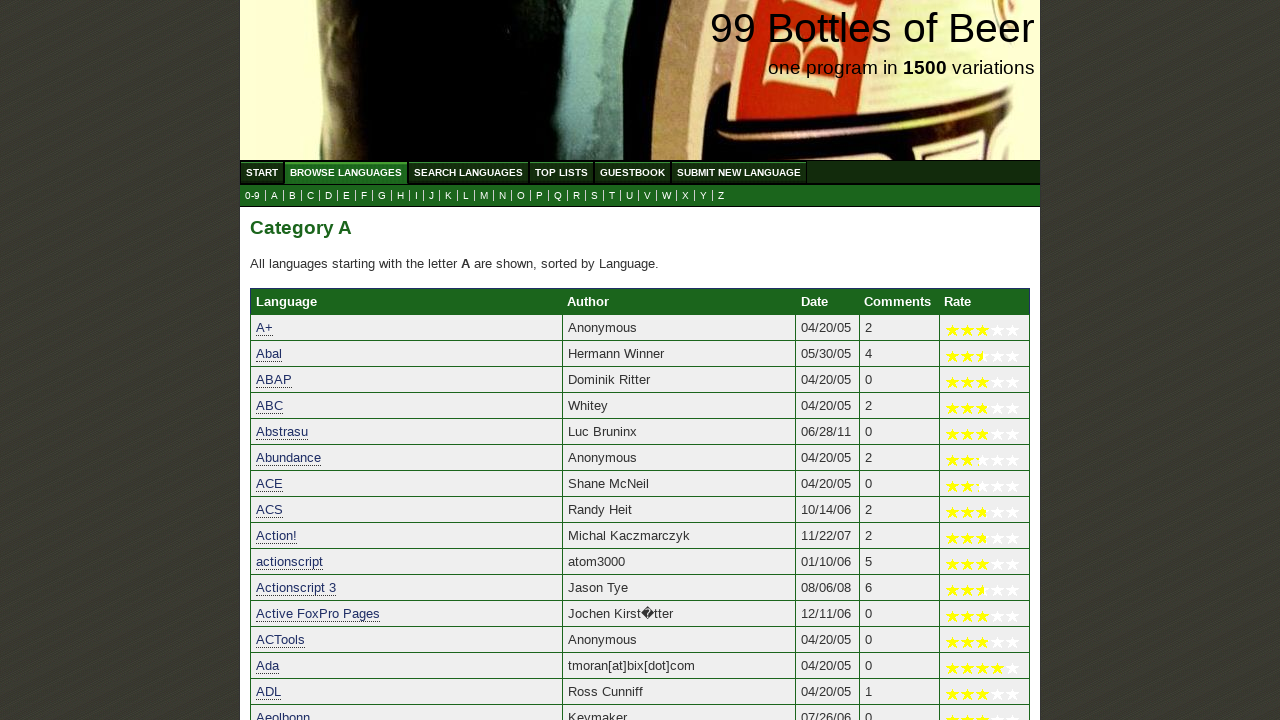